Tests ParaBank application by verifying homepage elements, entering invalid credentials, navigating to admin page to configure settings, and then viewing services page to verify table data display

Starting URL: https://parabank.parasoft.com/parabank/index.htm

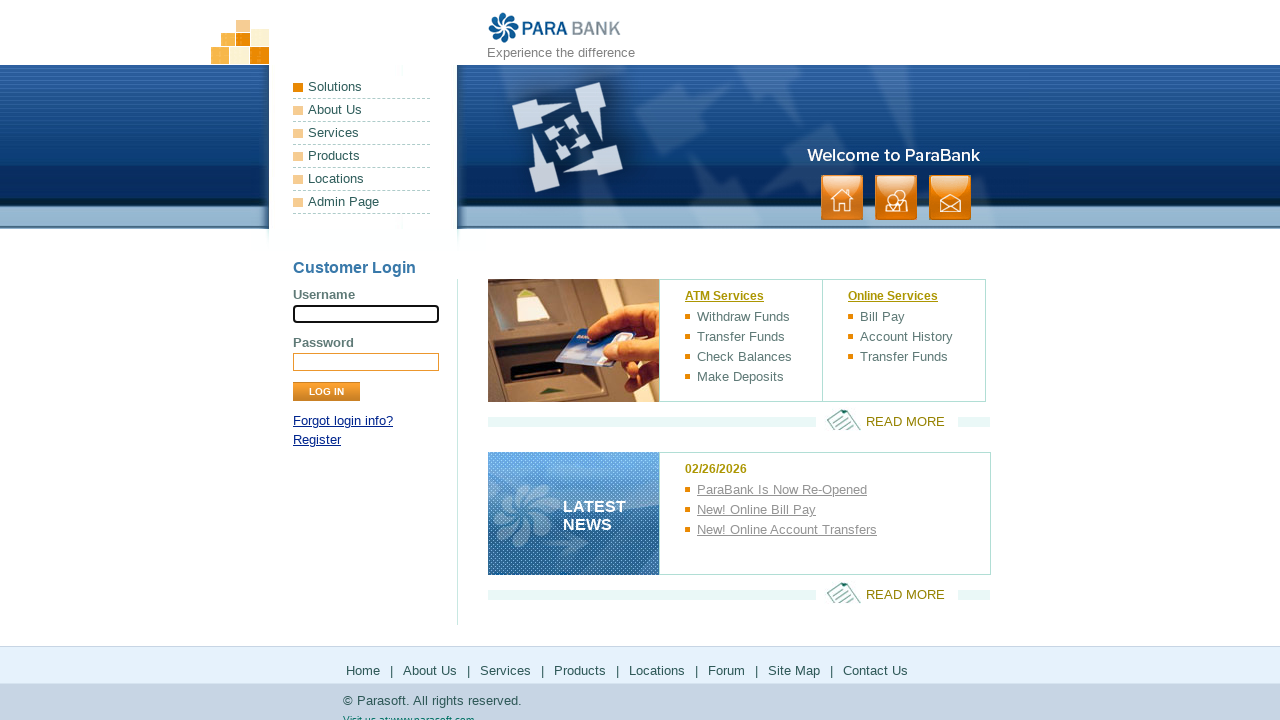

Verified ParaBank homepage title
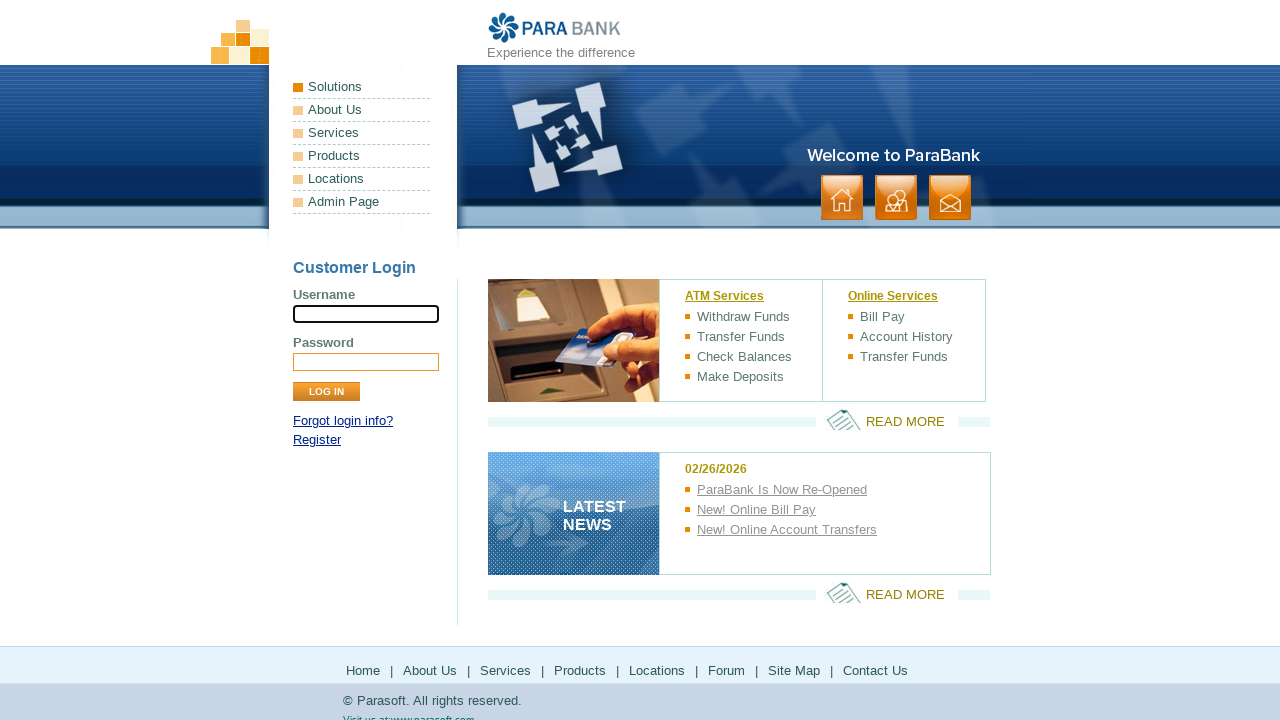

Verified ParaBank logo is visible
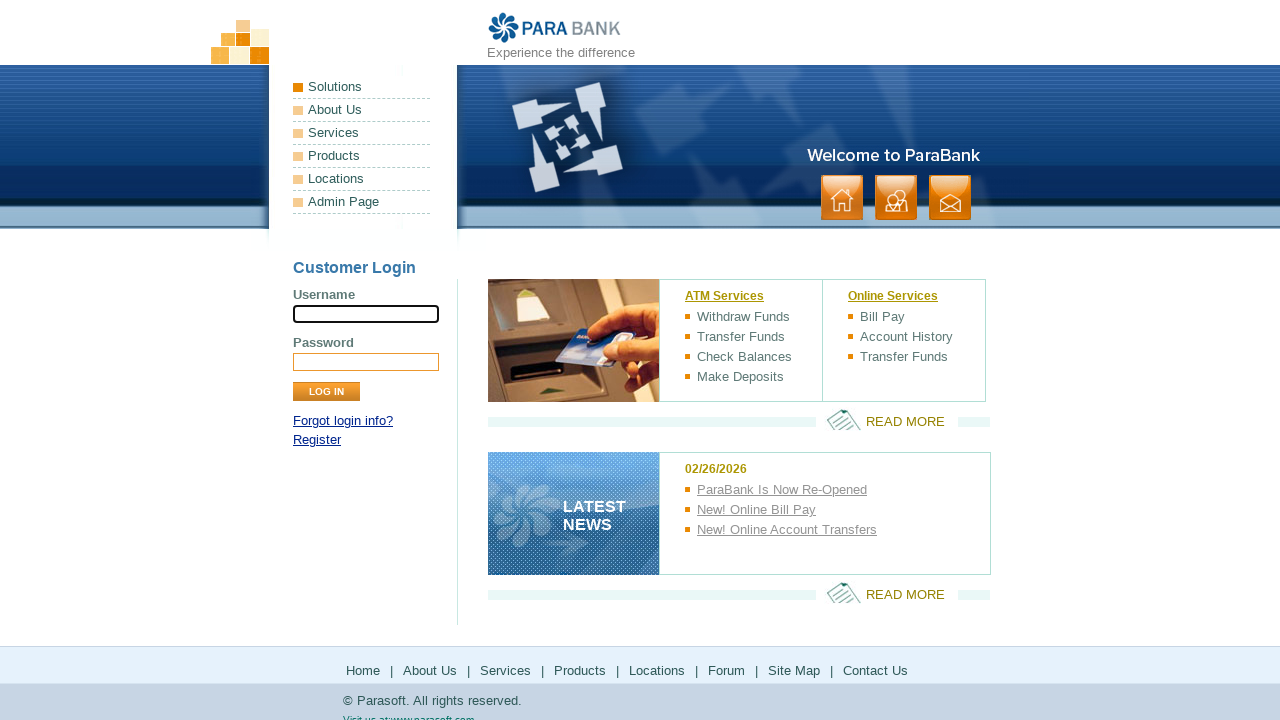

Verified application caption 'Experience the difference'
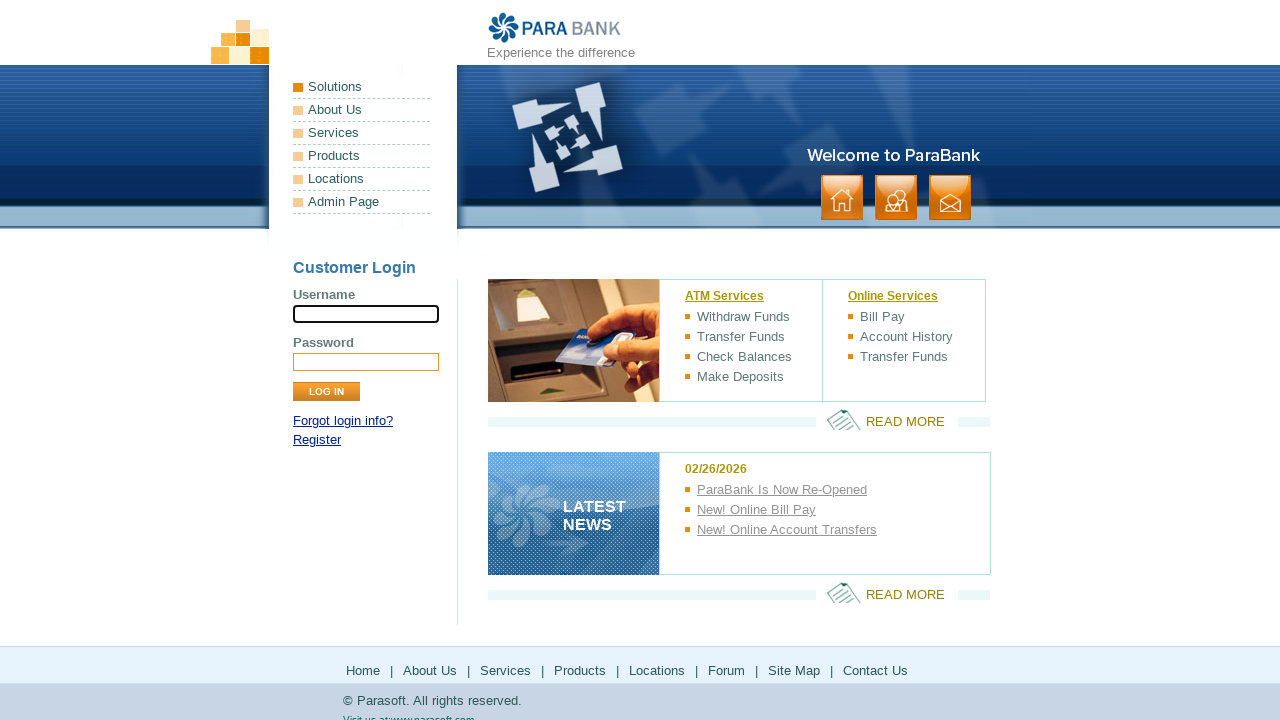

Entered invalid username 'testuser123' on input[name='username']
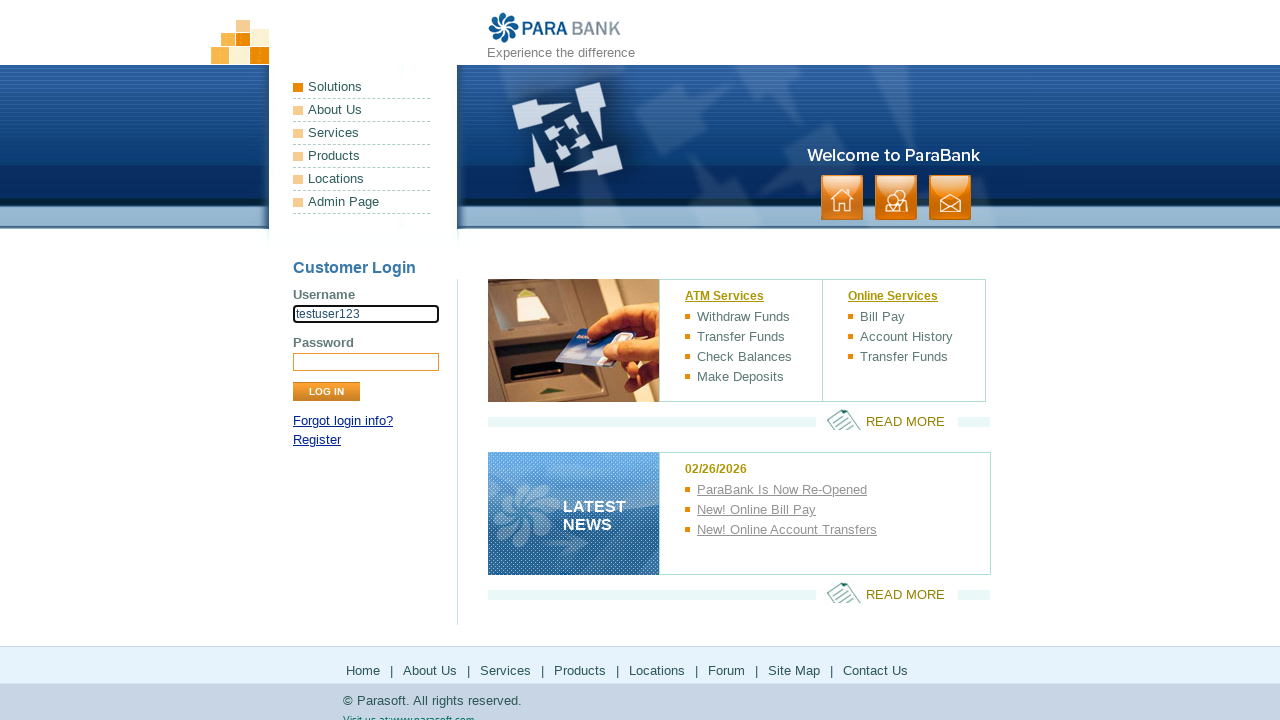

Entered invalid password 'pass456' on input[name='password']
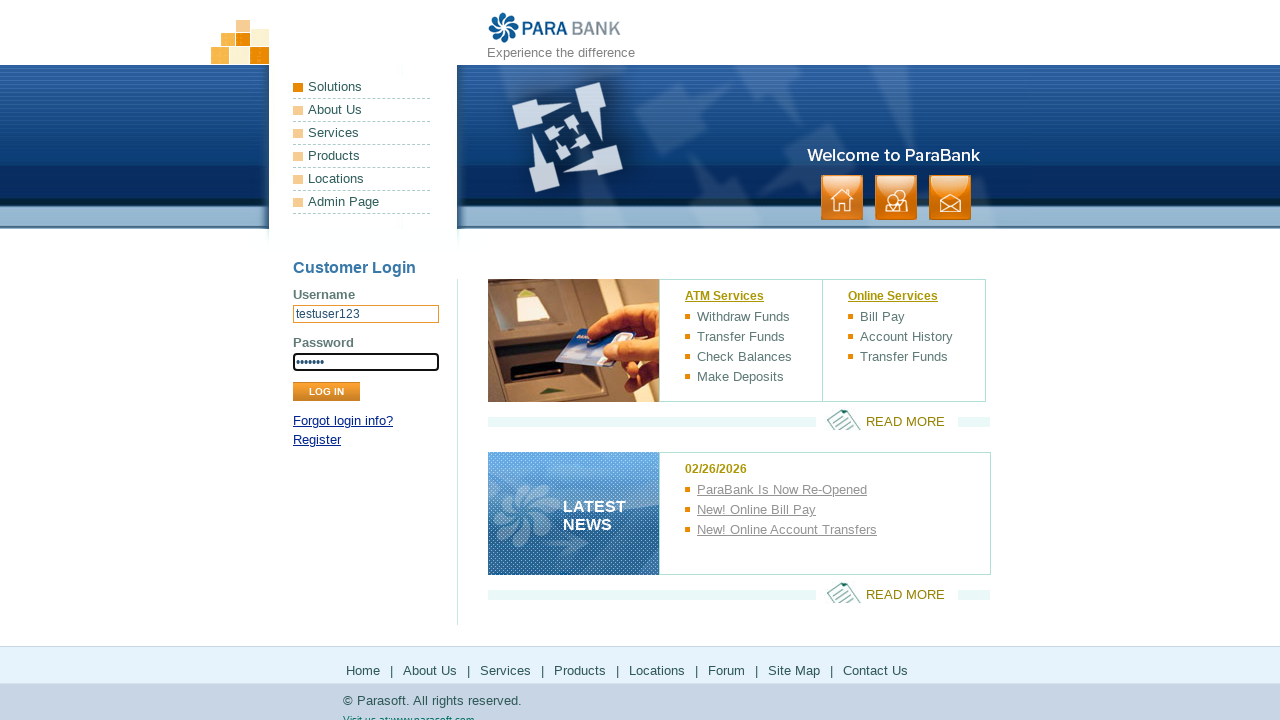

Clicked Admin Page link at (362, 202) on a:text('Admin Page')
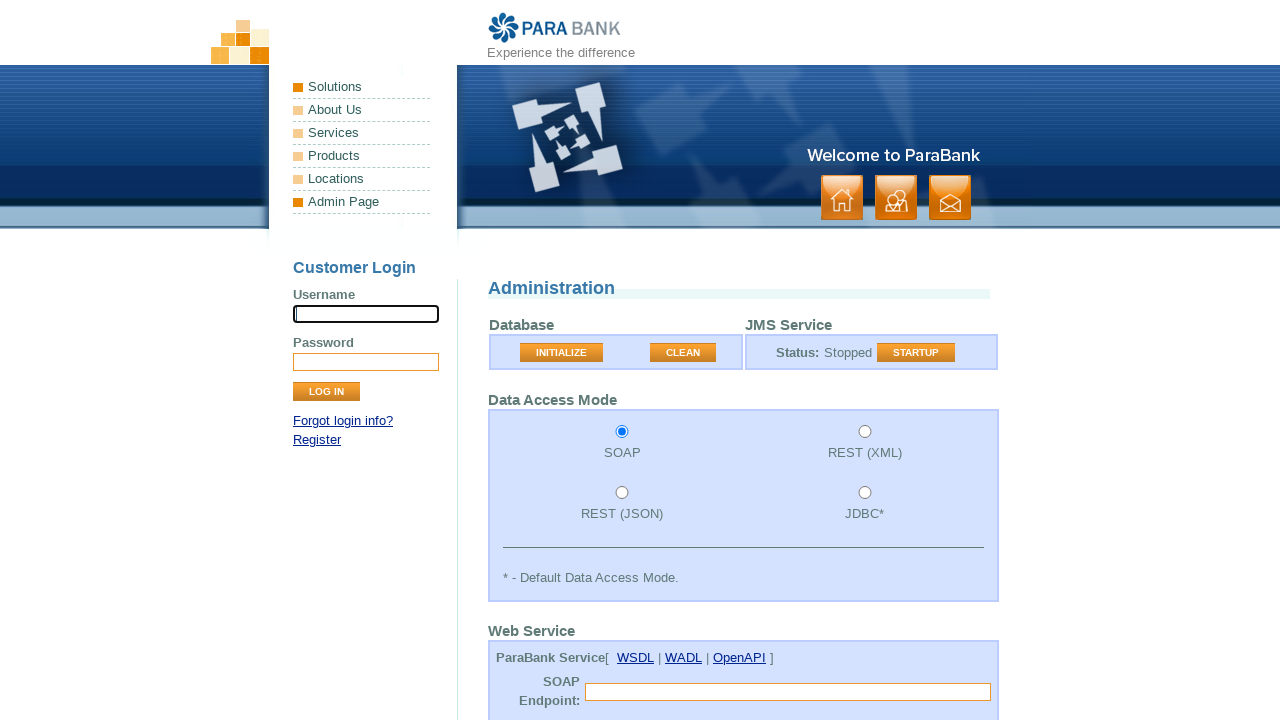

Admin page loaded successfully
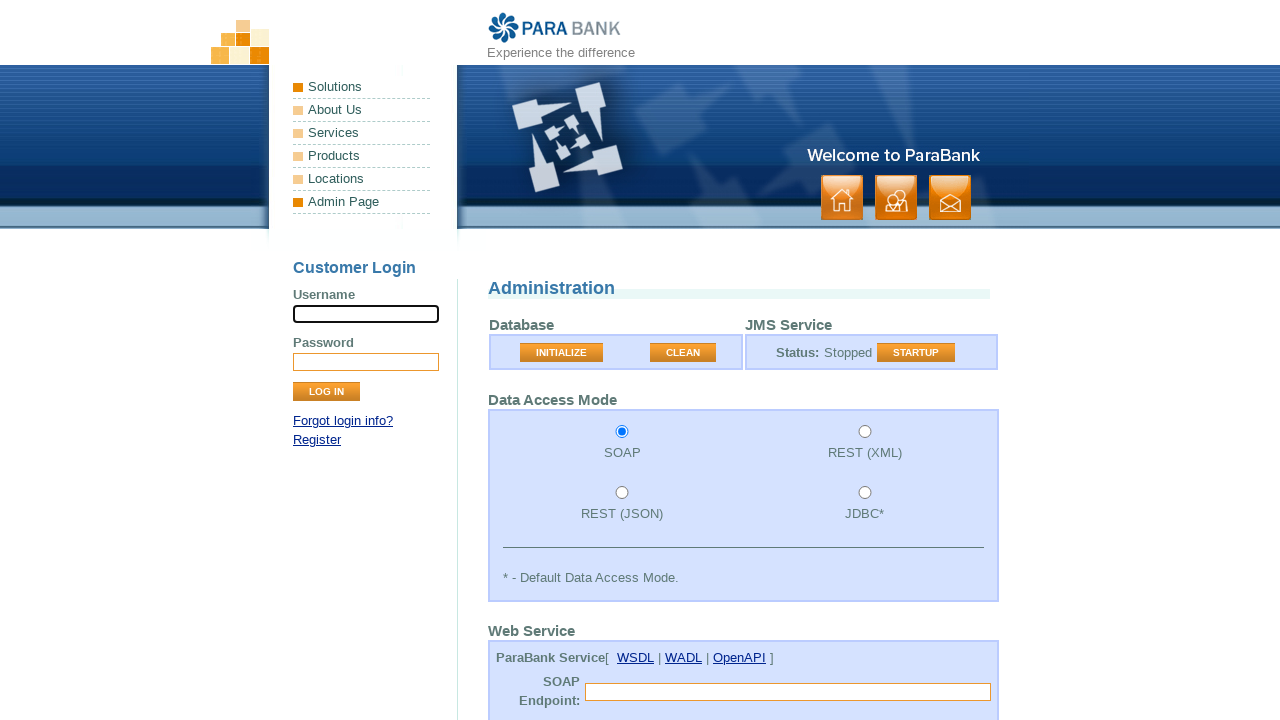

Selected Data access mode as 'jdbc' at (865, 493) on input[value='jdbc']
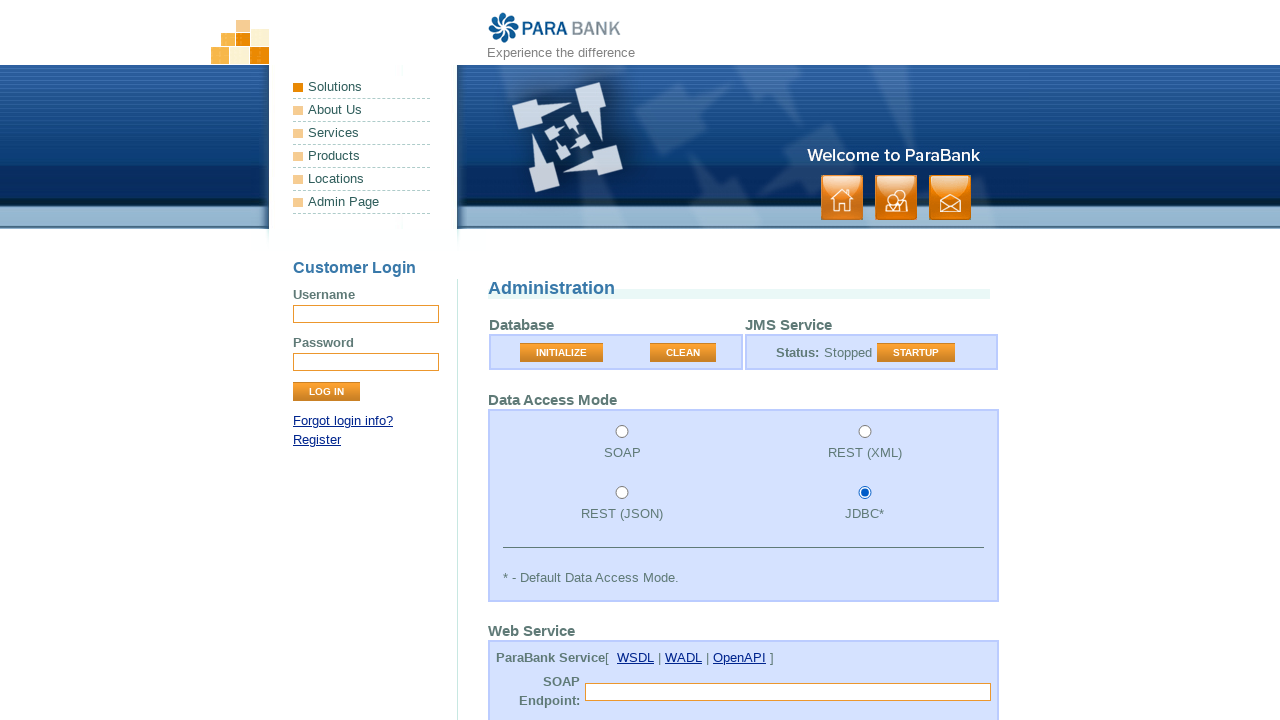

Scrolled to Loan Provider section
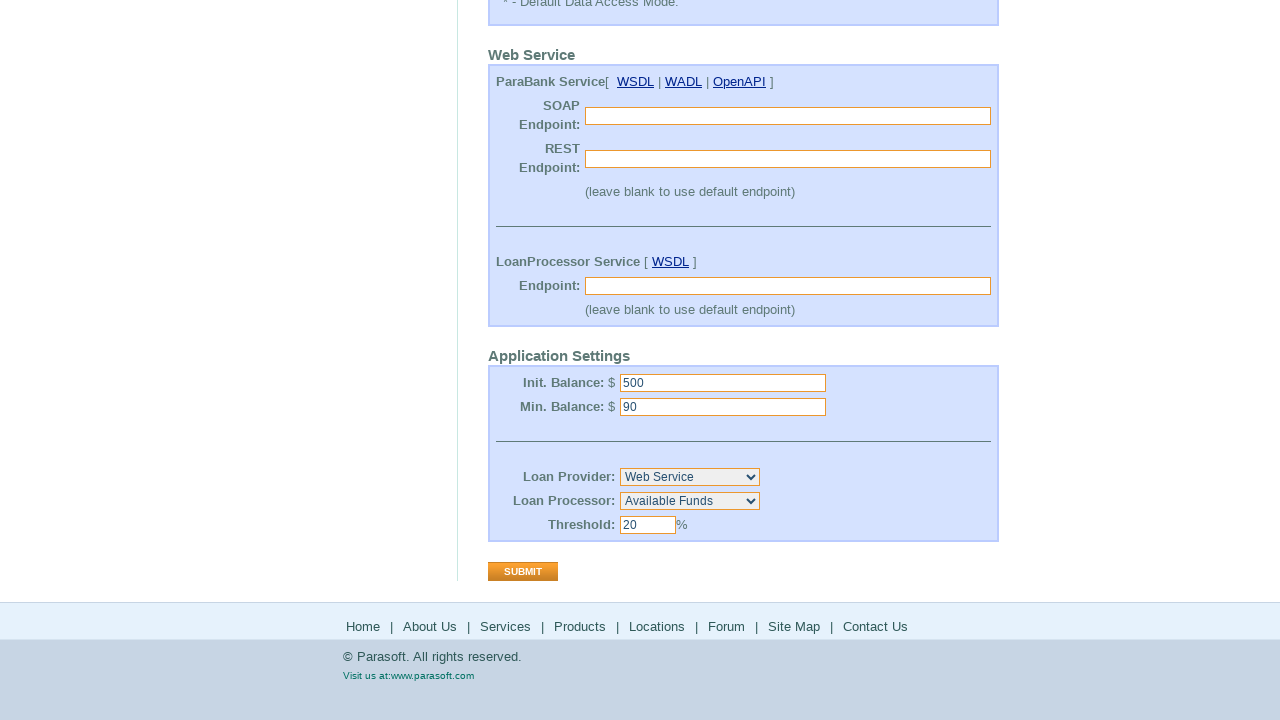

Selected Loan provider as 'Web Service' on select#loanProvider
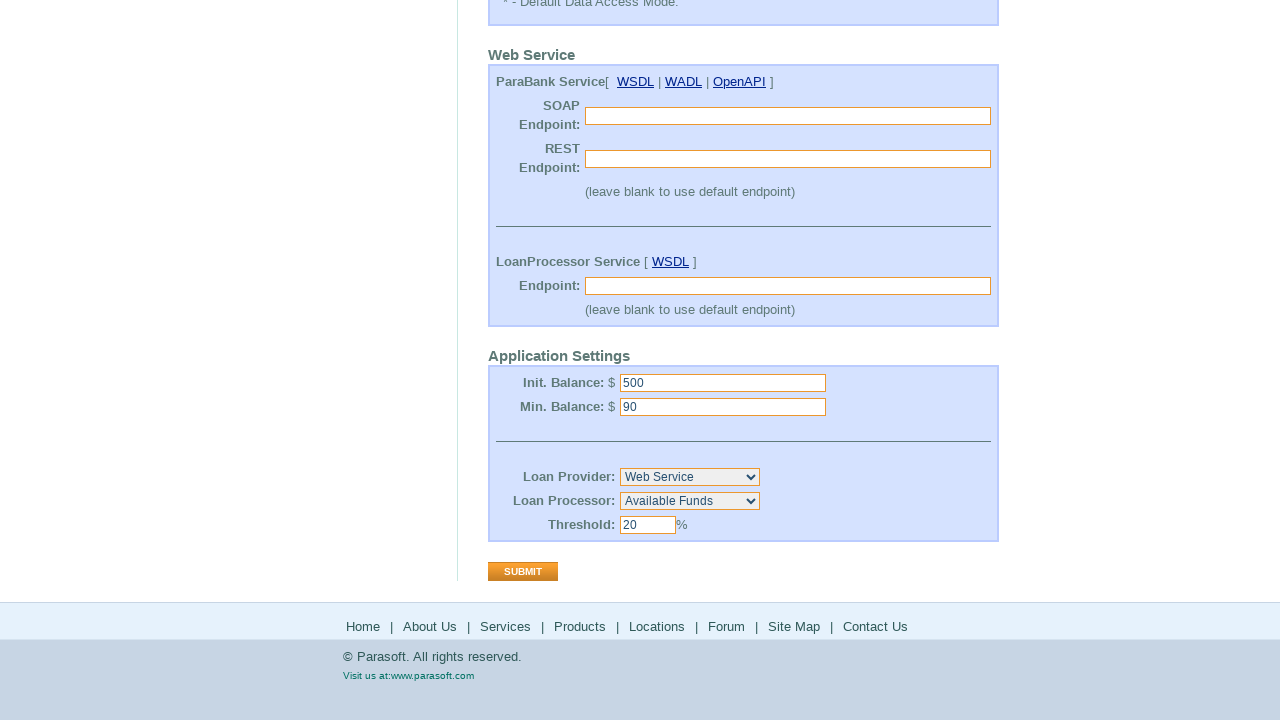

Clicked Submit button to apply admin settings at (523, 572) on input[value='Submit']
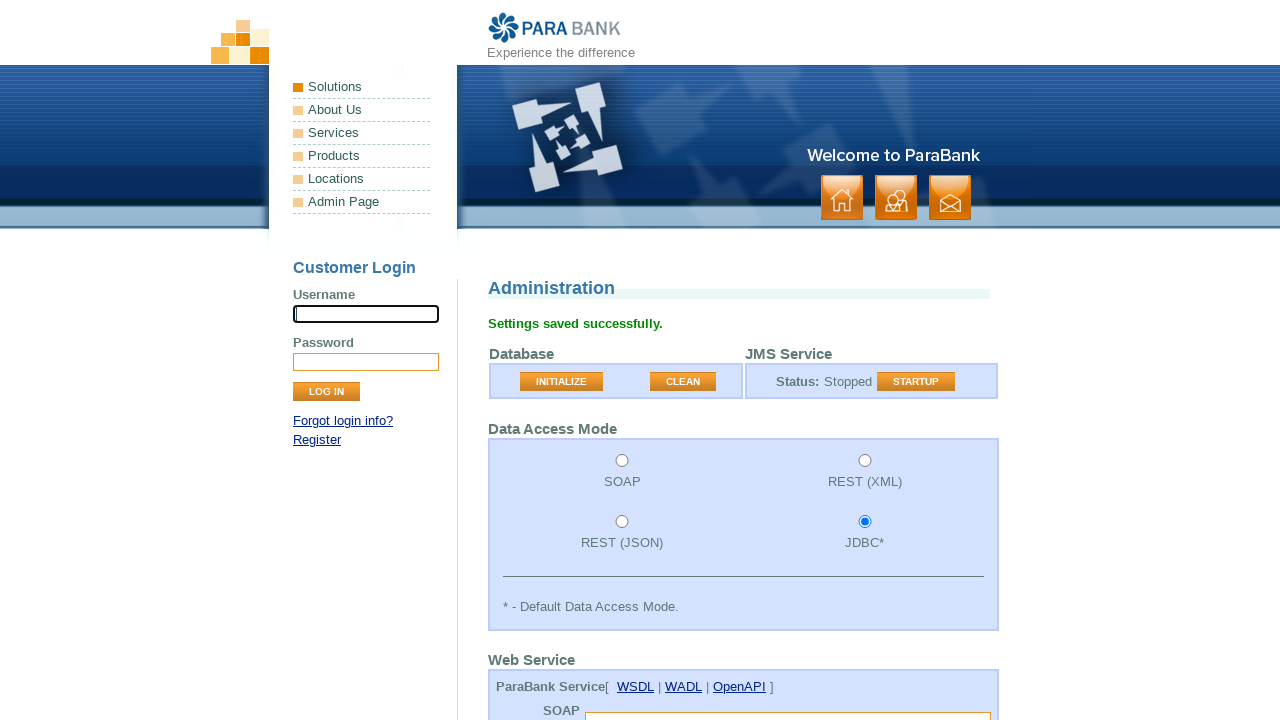

Confirmed settings saved successfully message appeared
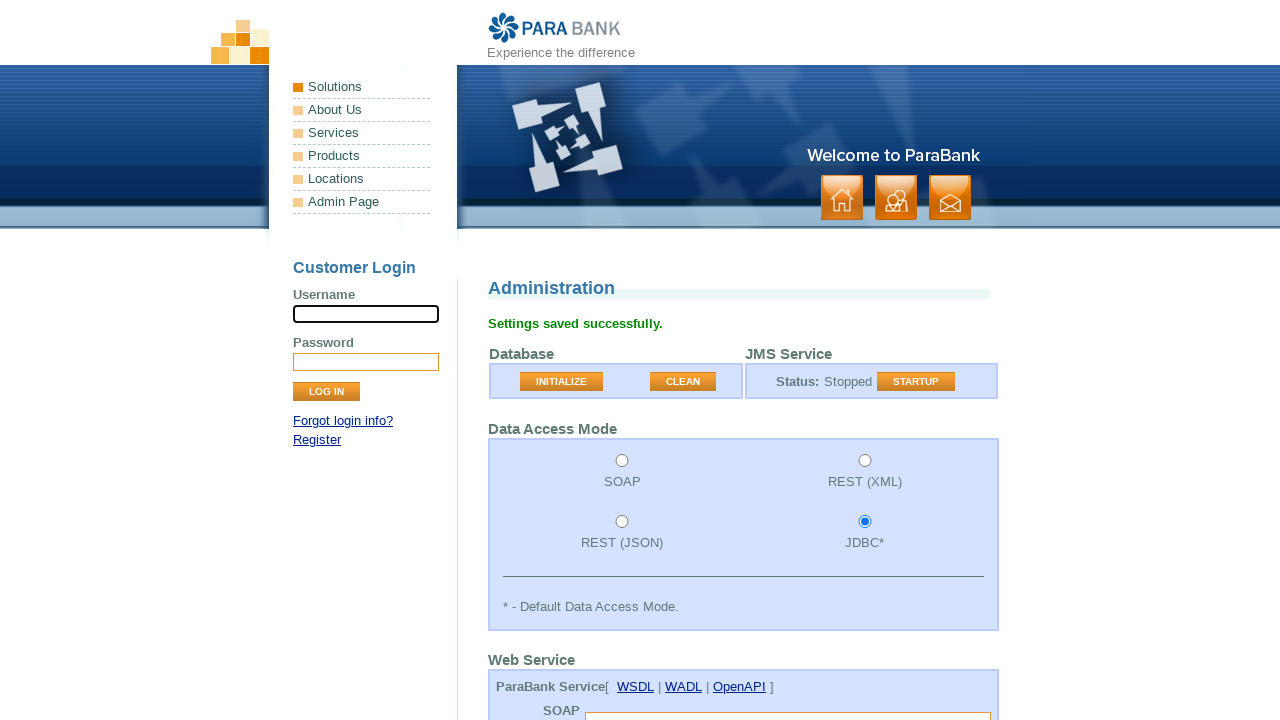

Clicked Services link at (362, 133) on a:text('Services')
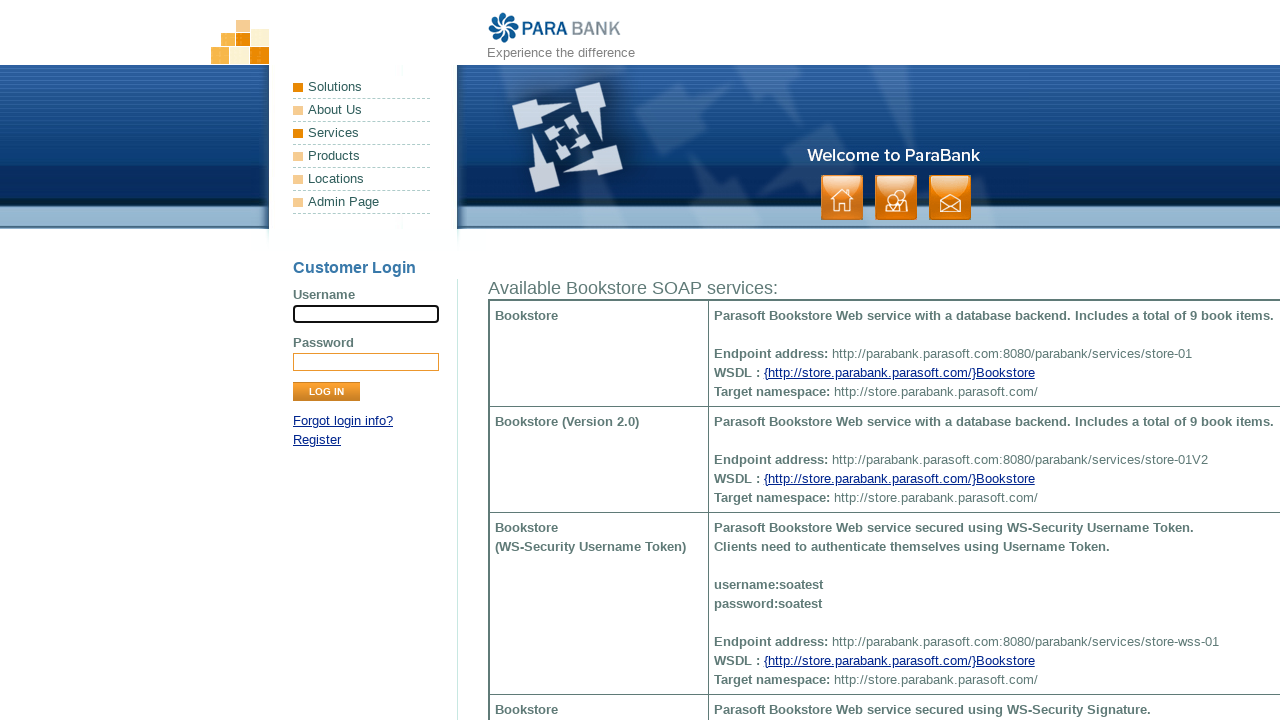

Services page loaded successfully
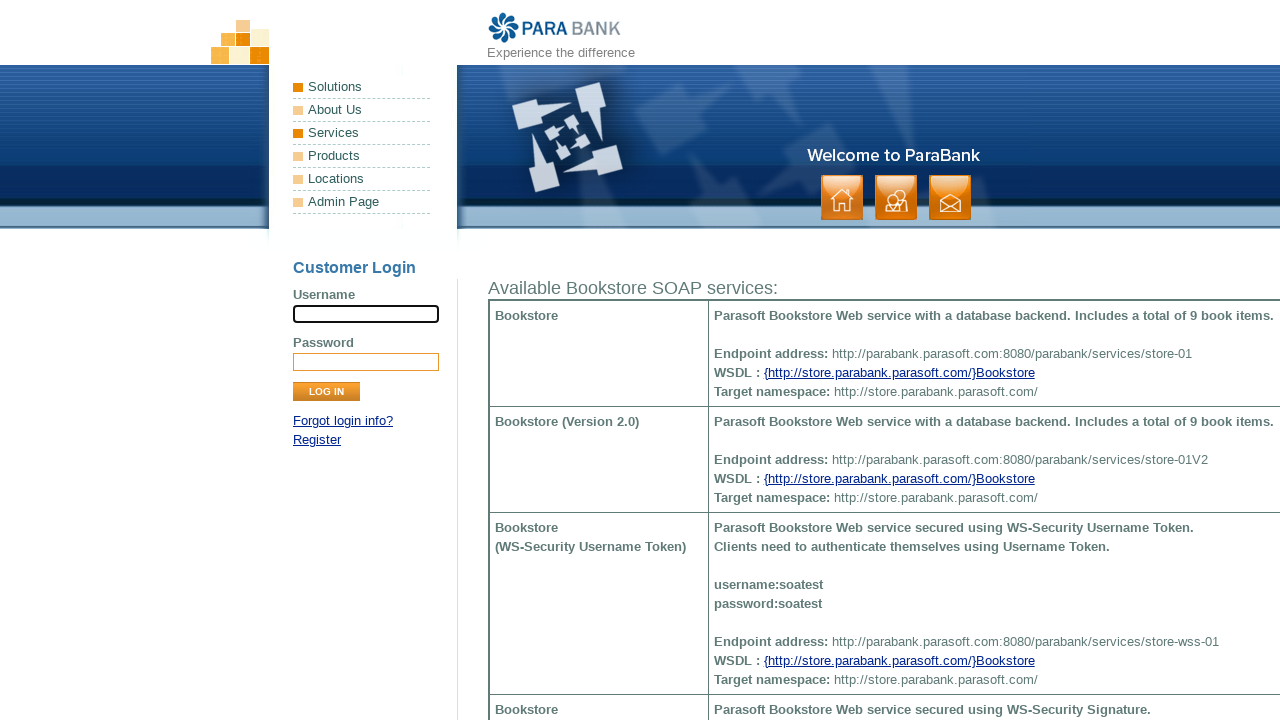

Scrolled to Bookstore services section
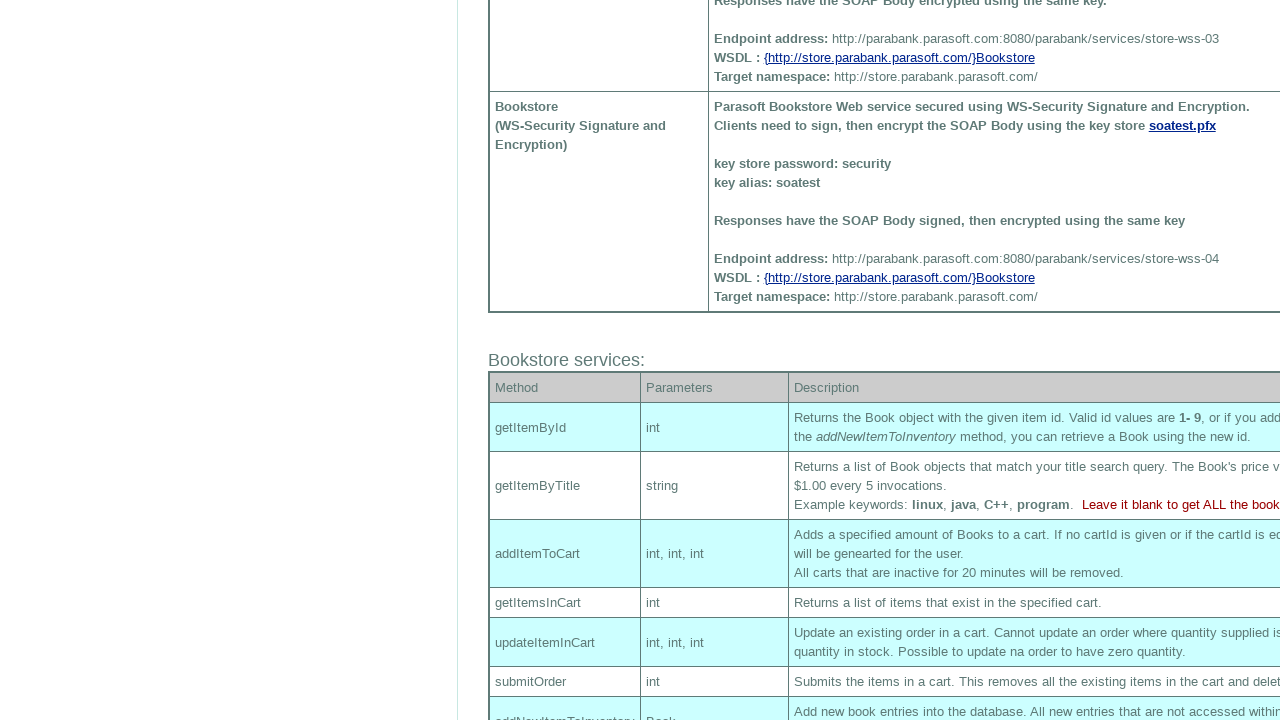

Verified bookstore services table is visible
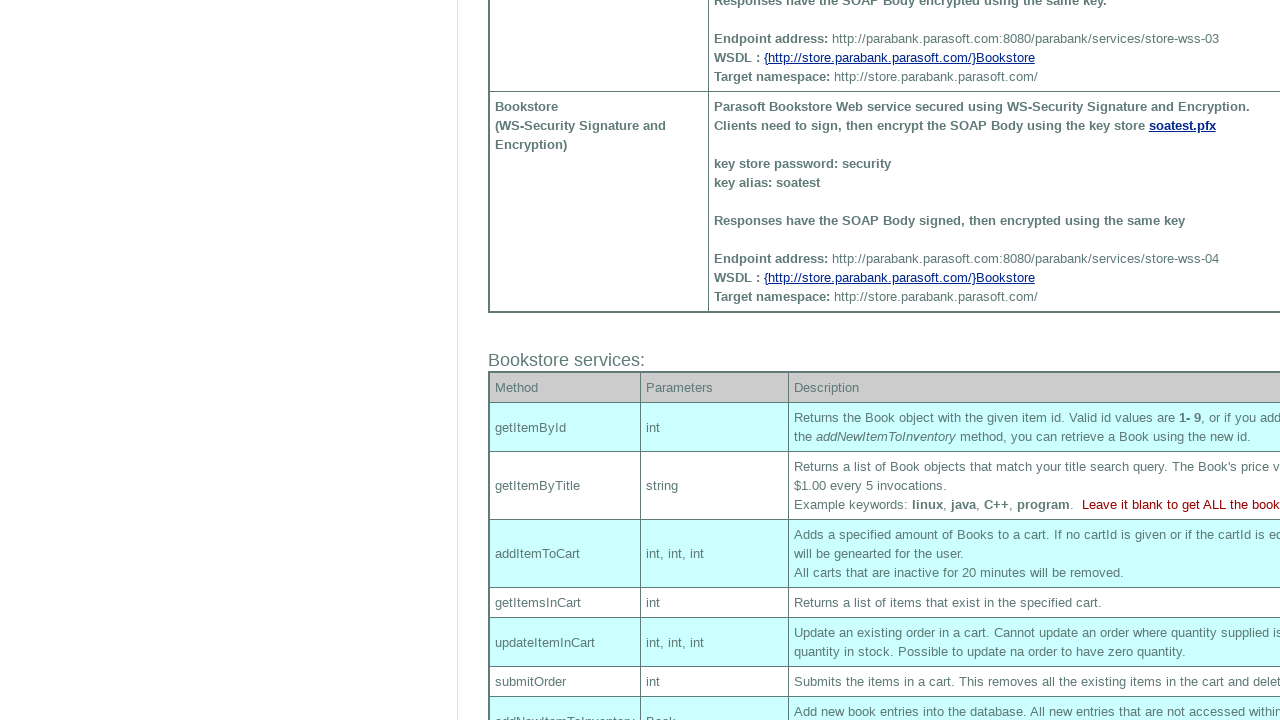

Retrieved table structure - Total rows: 8, Total columns: 3
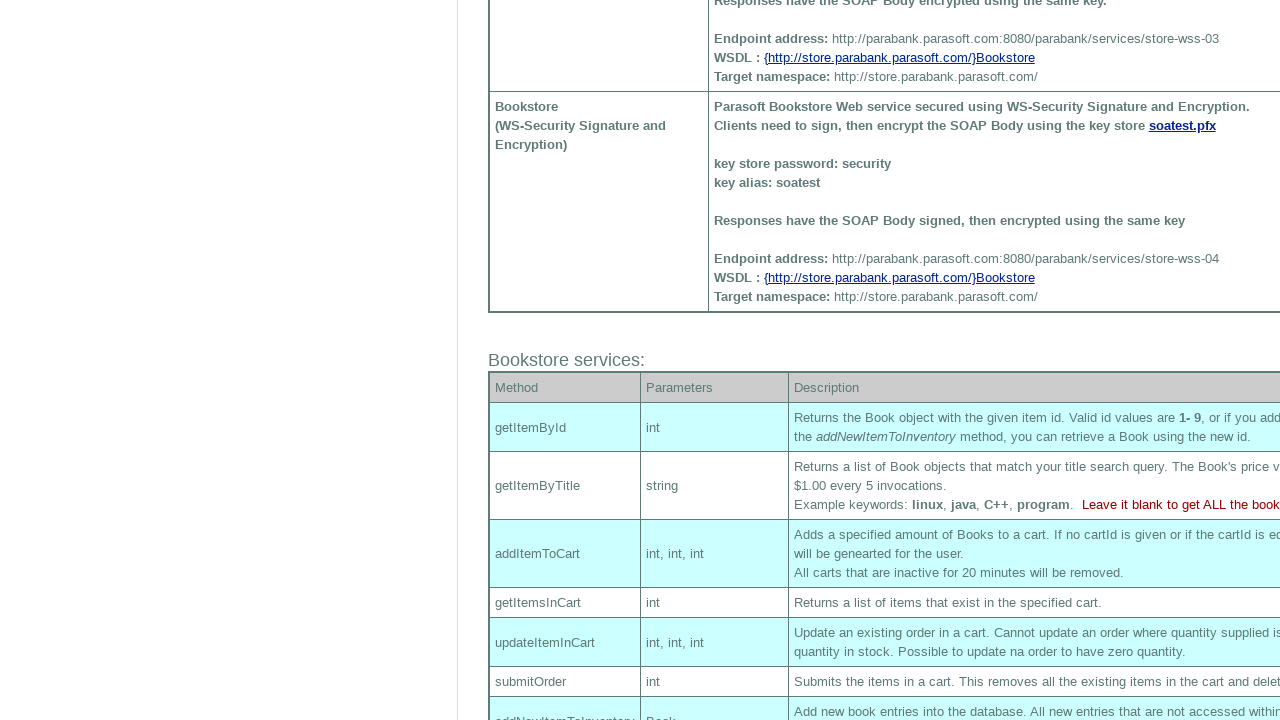

Extracted and displayed all bookstore services table data
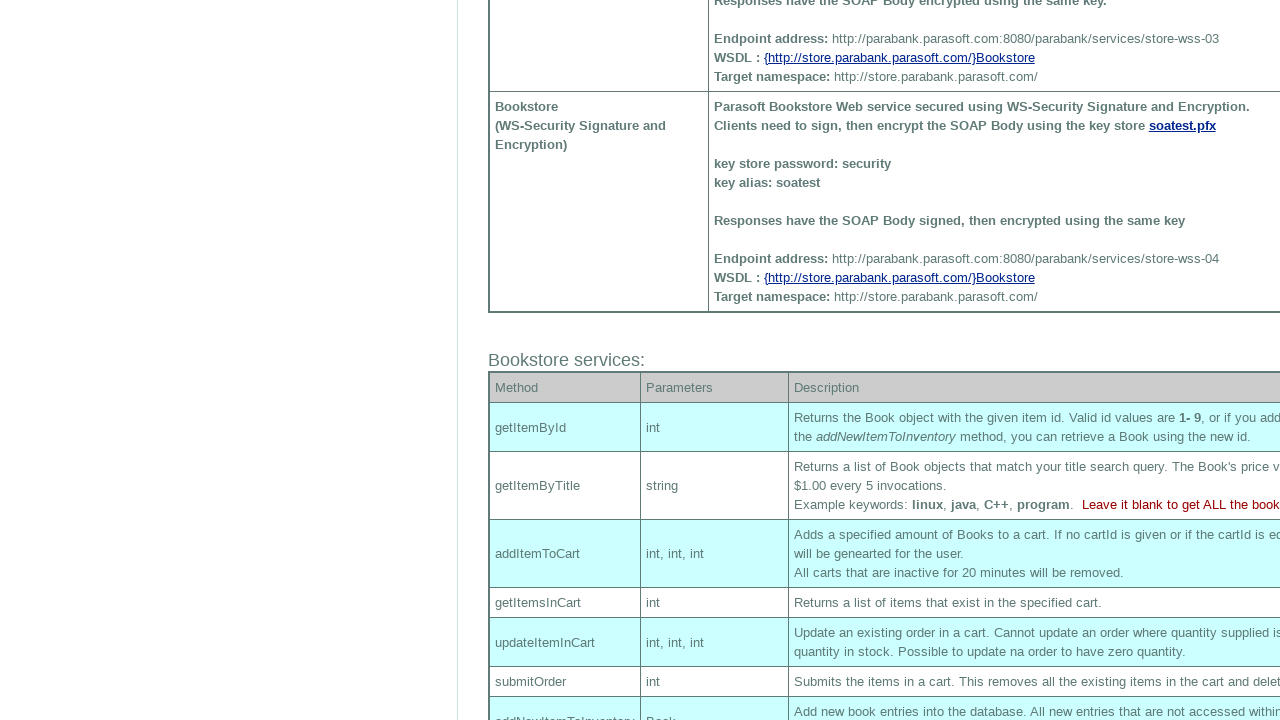

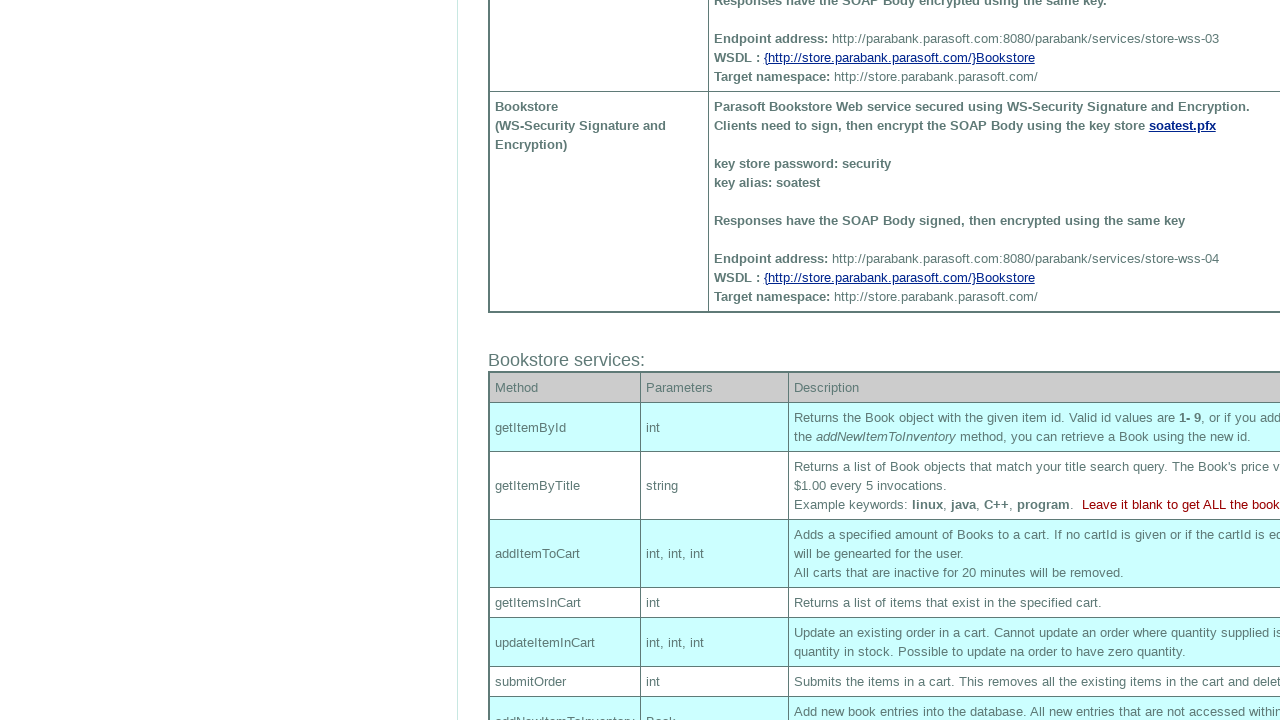